Tests search functionality on a test automation practice site by entering "iphone" in the search field, pressing Enter, and hovering over a product image

Starting URL: https://www.testotomasyonu.com

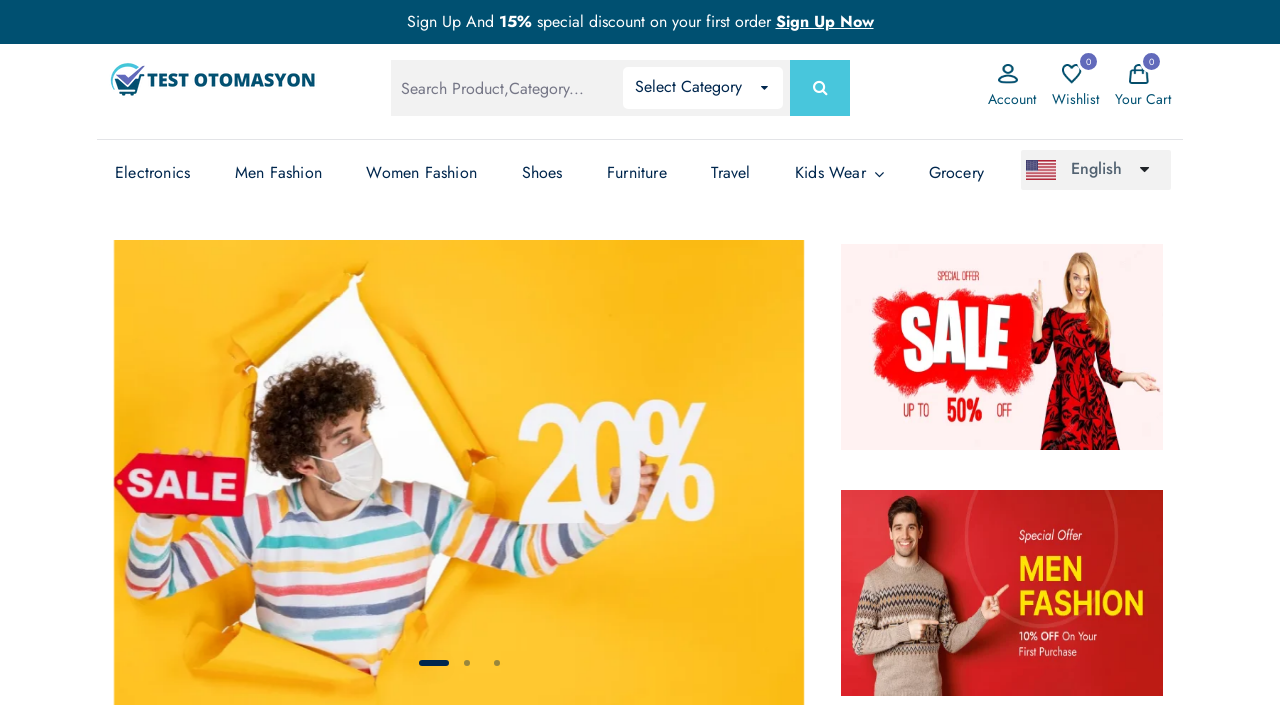

Filled search field with 'iphone' on //*[@class='search-label']
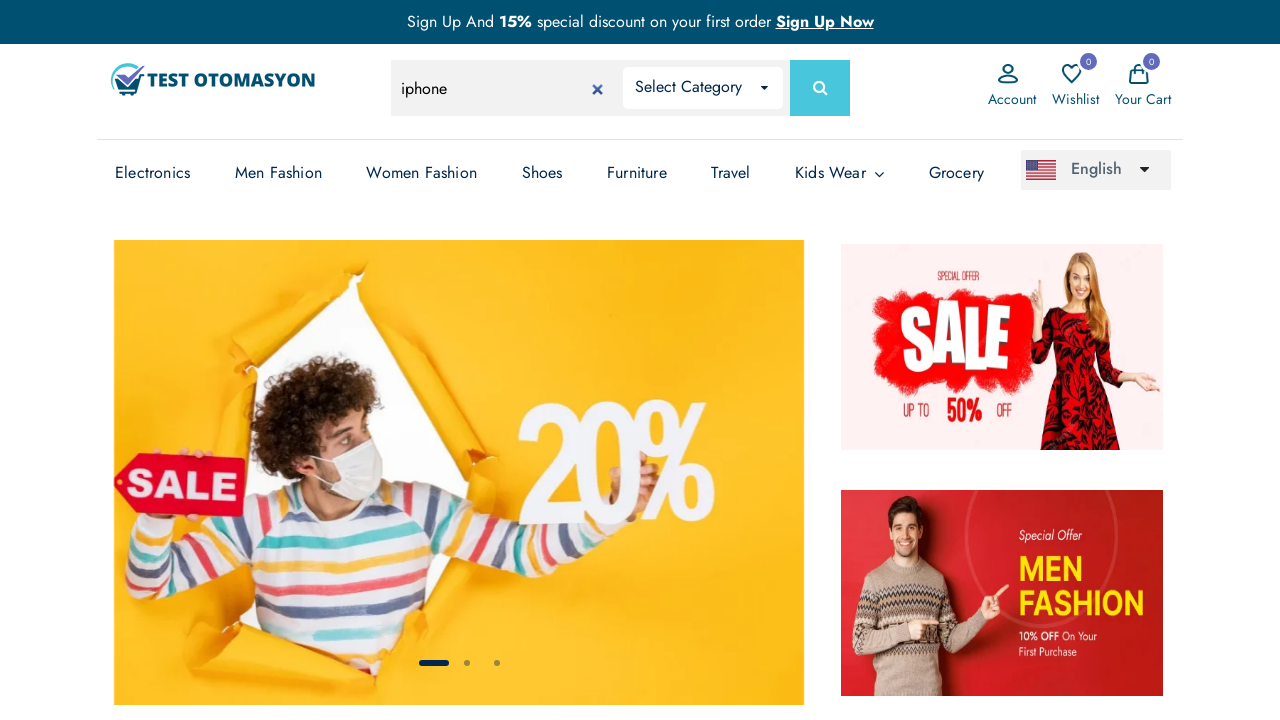

Pressed Enter to submit search
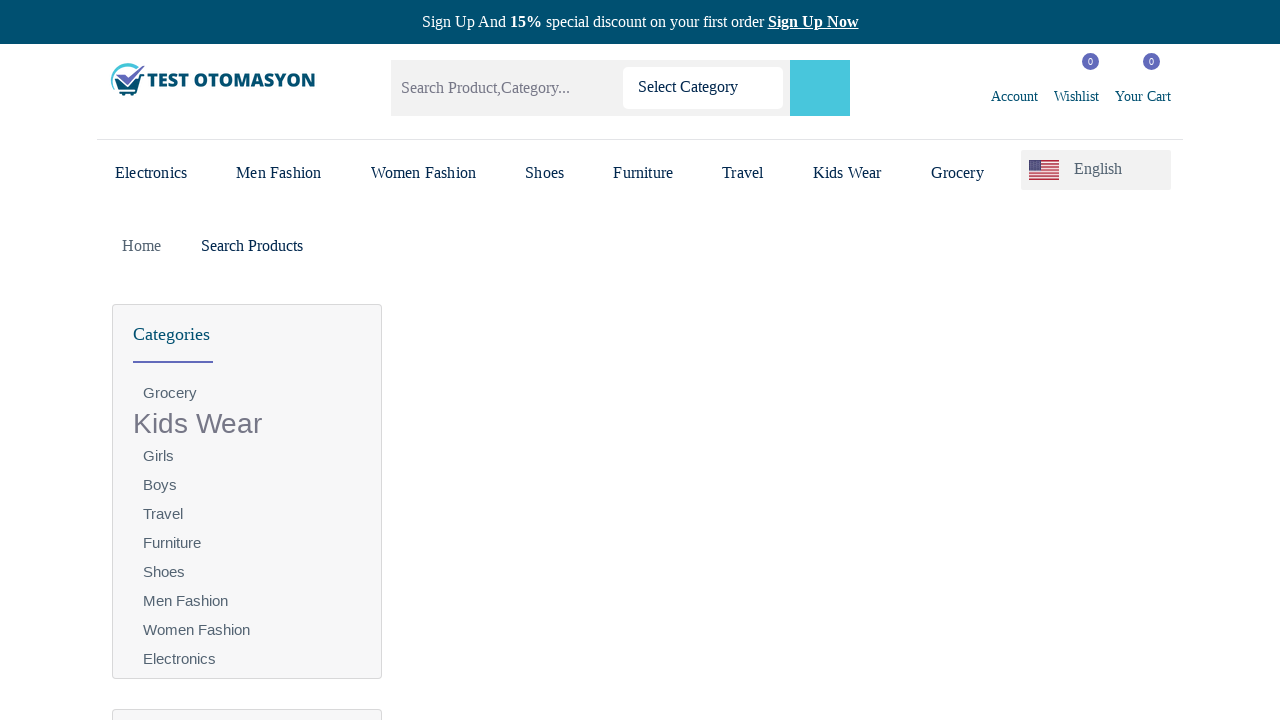

Page loaded completely
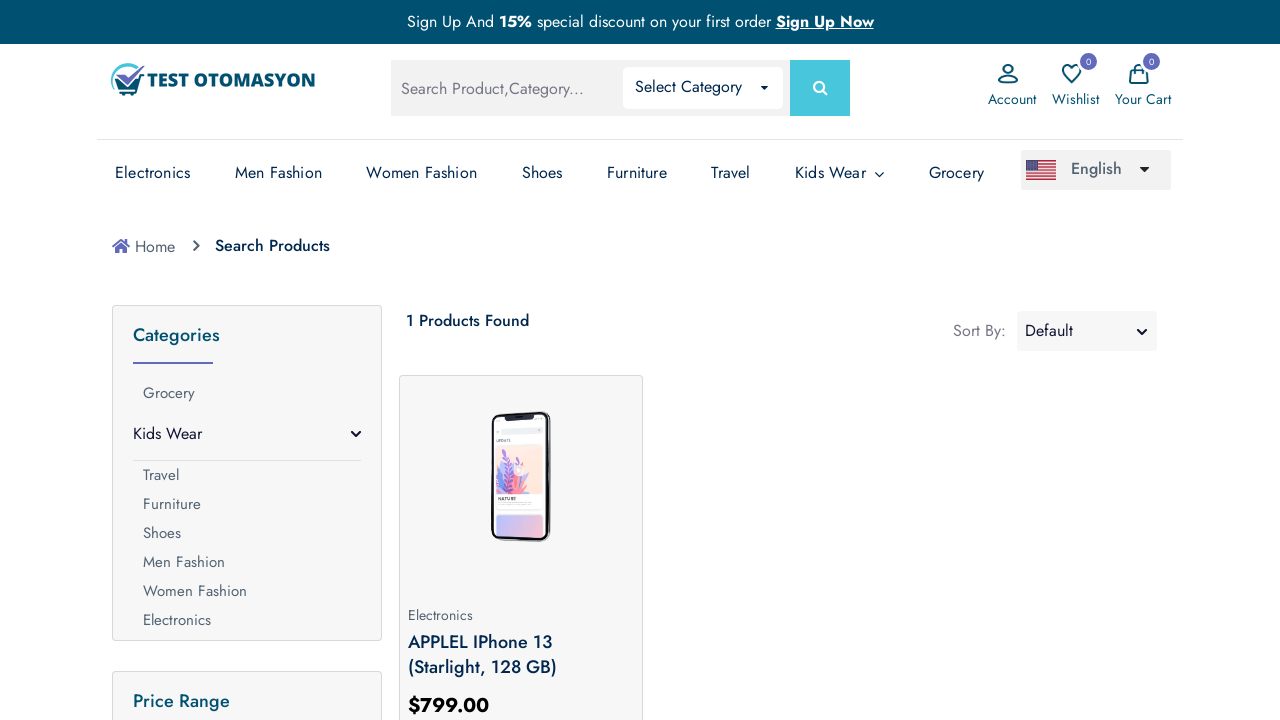

Hovered over product image at (521, 480) on xpath=//*[@class='lazy']
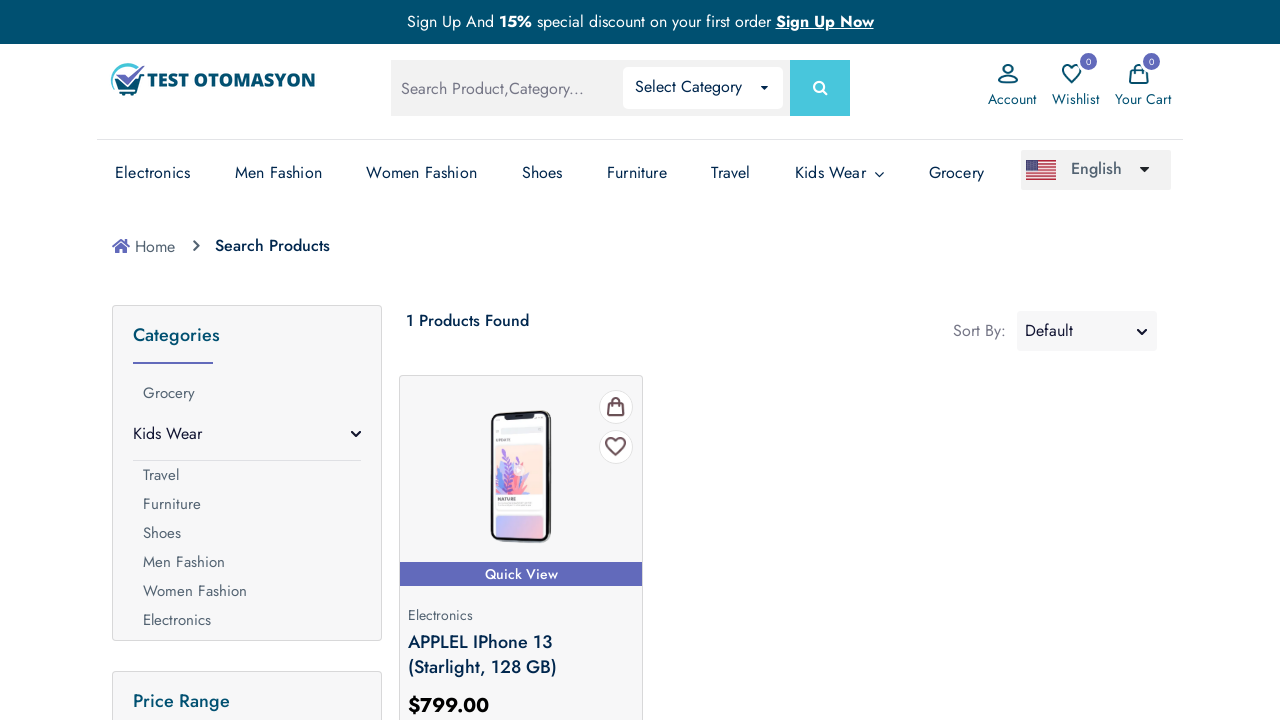

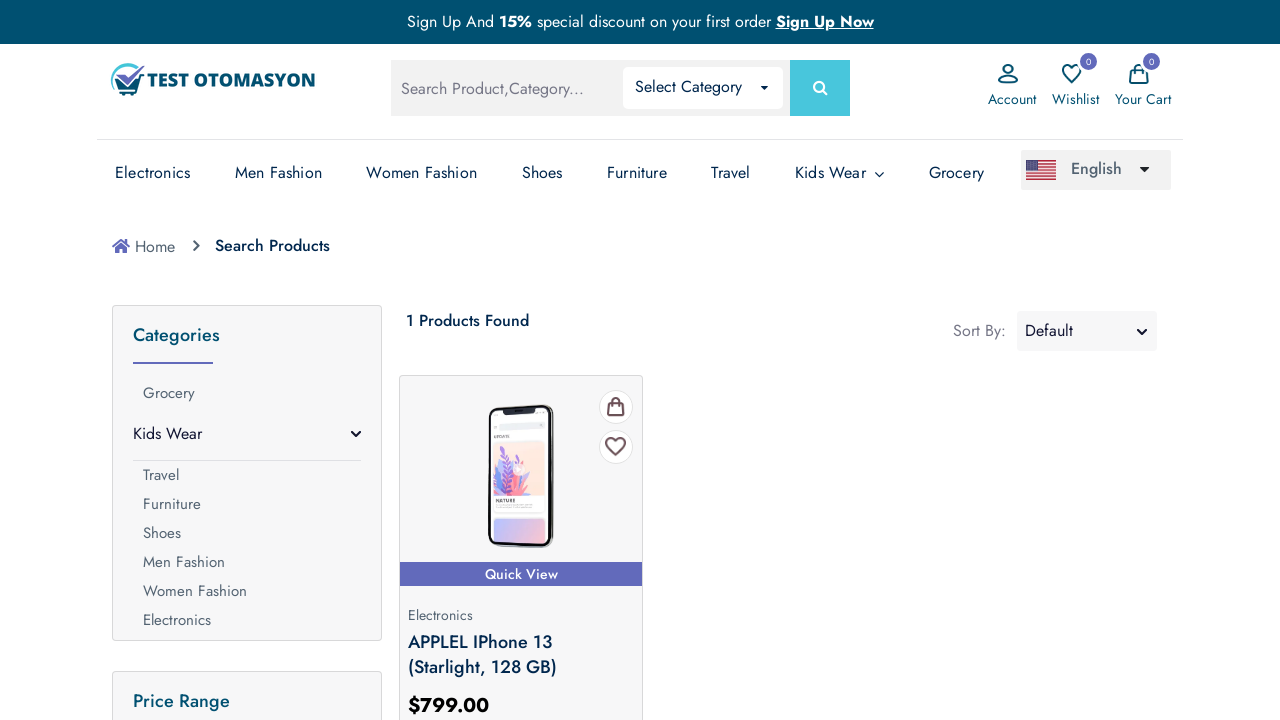